Tests sending a tab key without targeting a specific element first, then verifies the page correctly displays the key that was pressed.

Starting URL: http://the-internet.herokuapp.com/key_presses

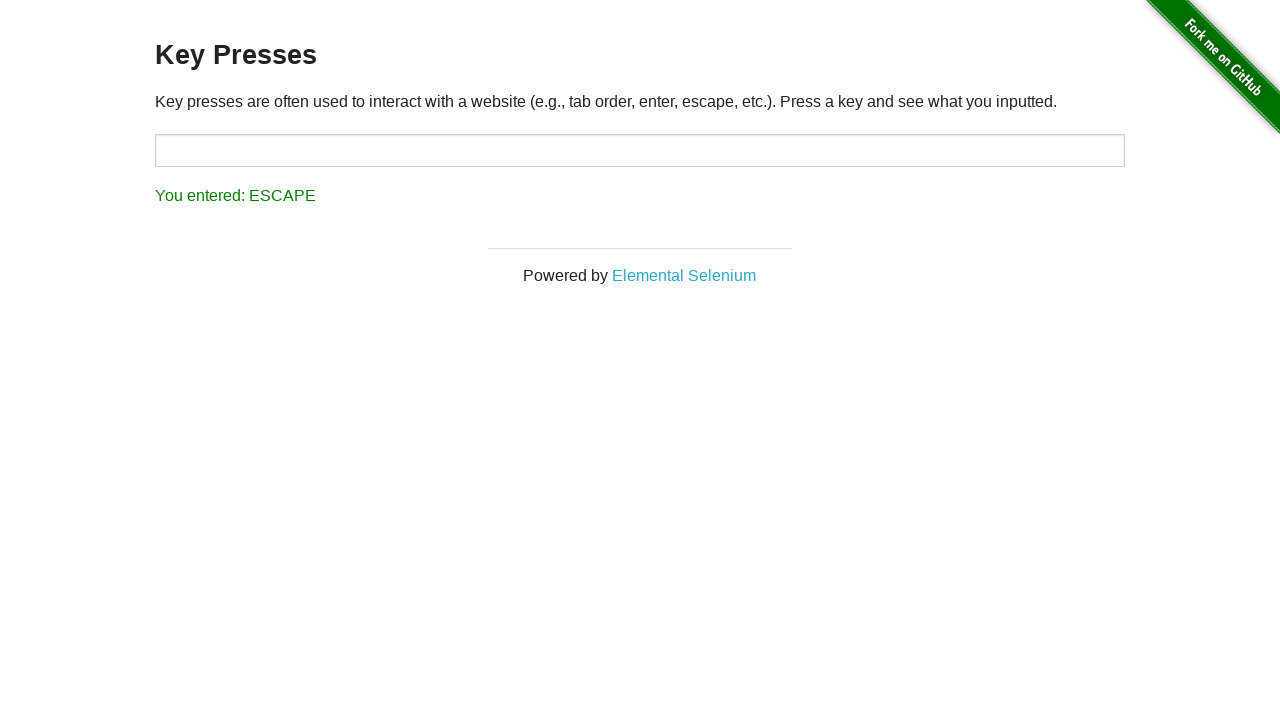

Navigated to key presses test page
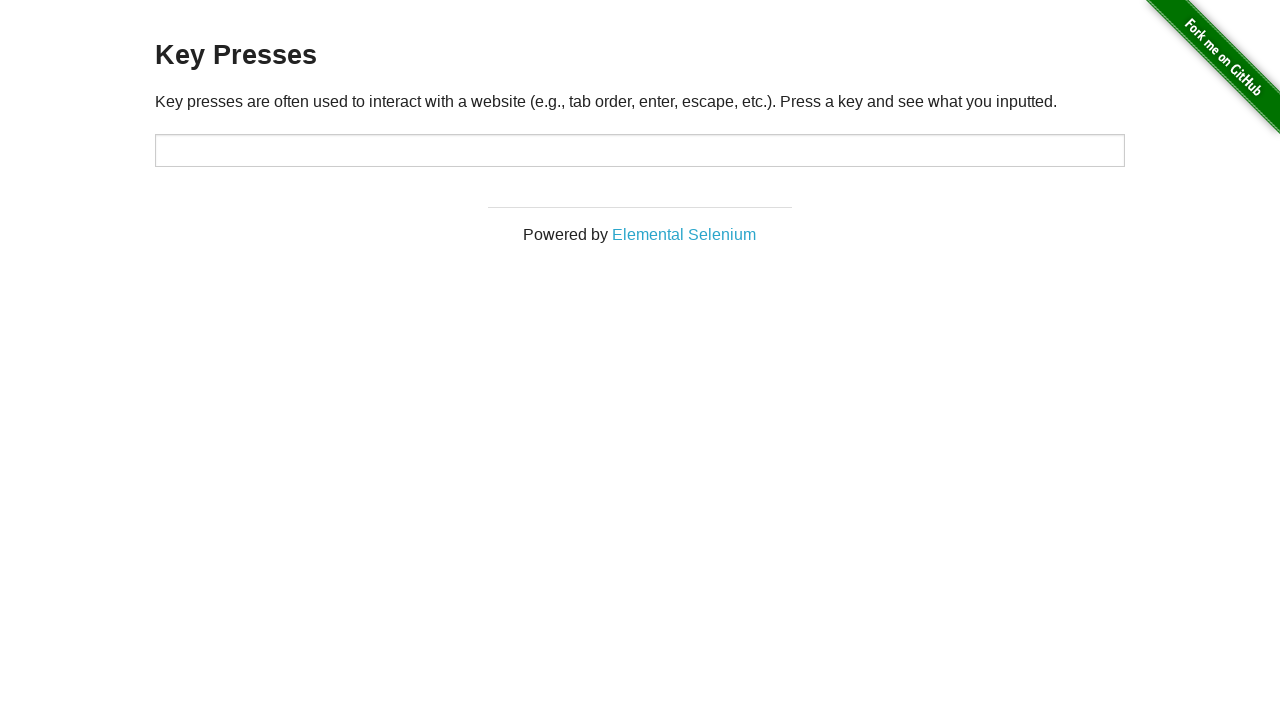

Pressed Tab key without targeting a specific element
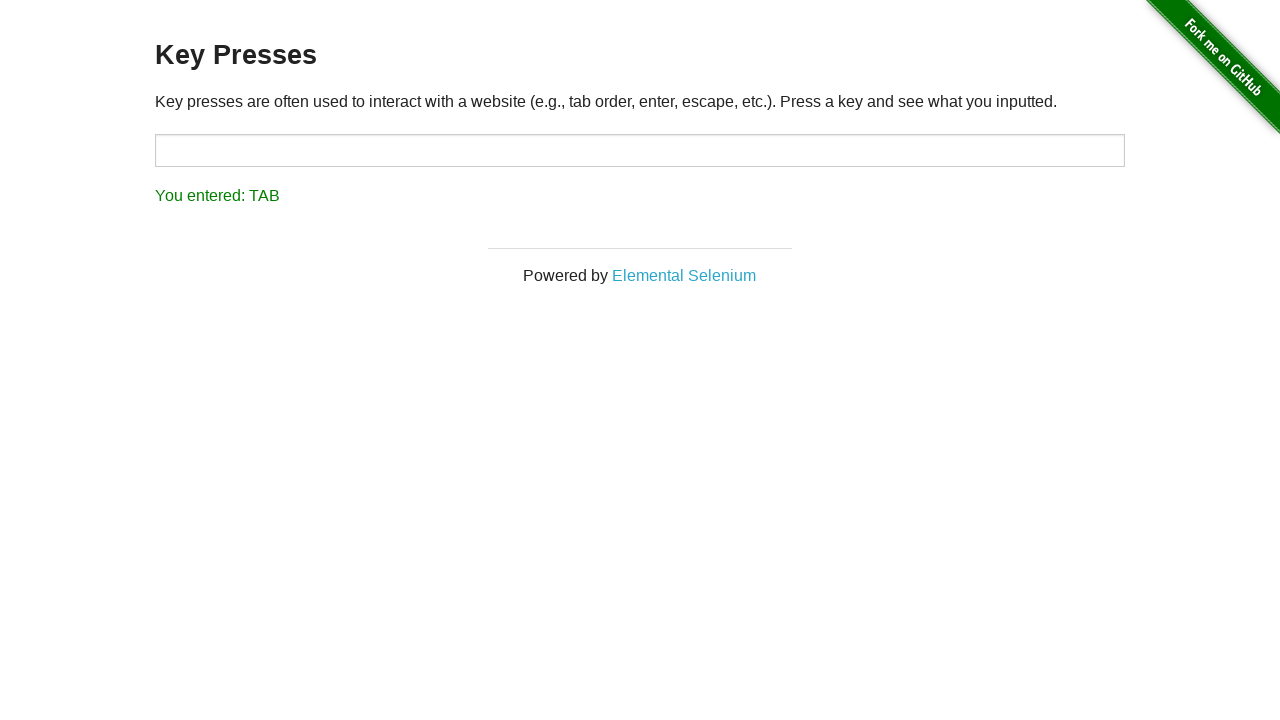

Result element loaded on page
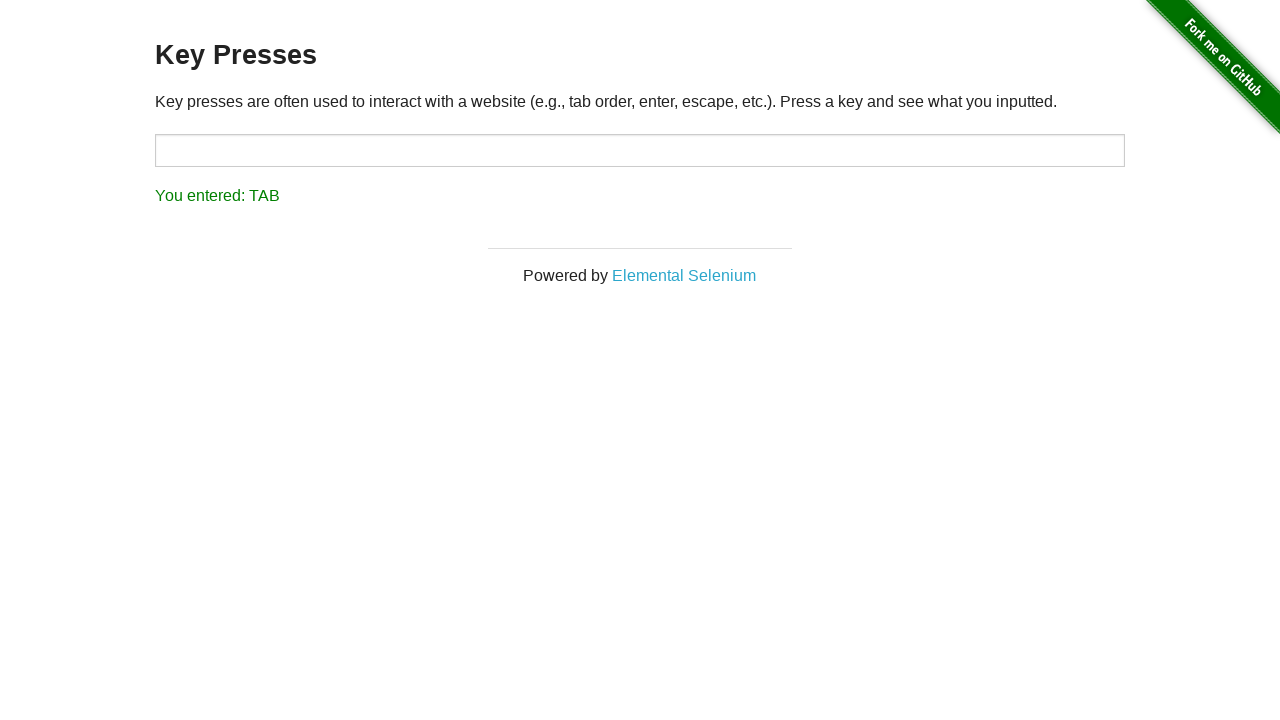

Retrieved result text: 'You entered: TAB'
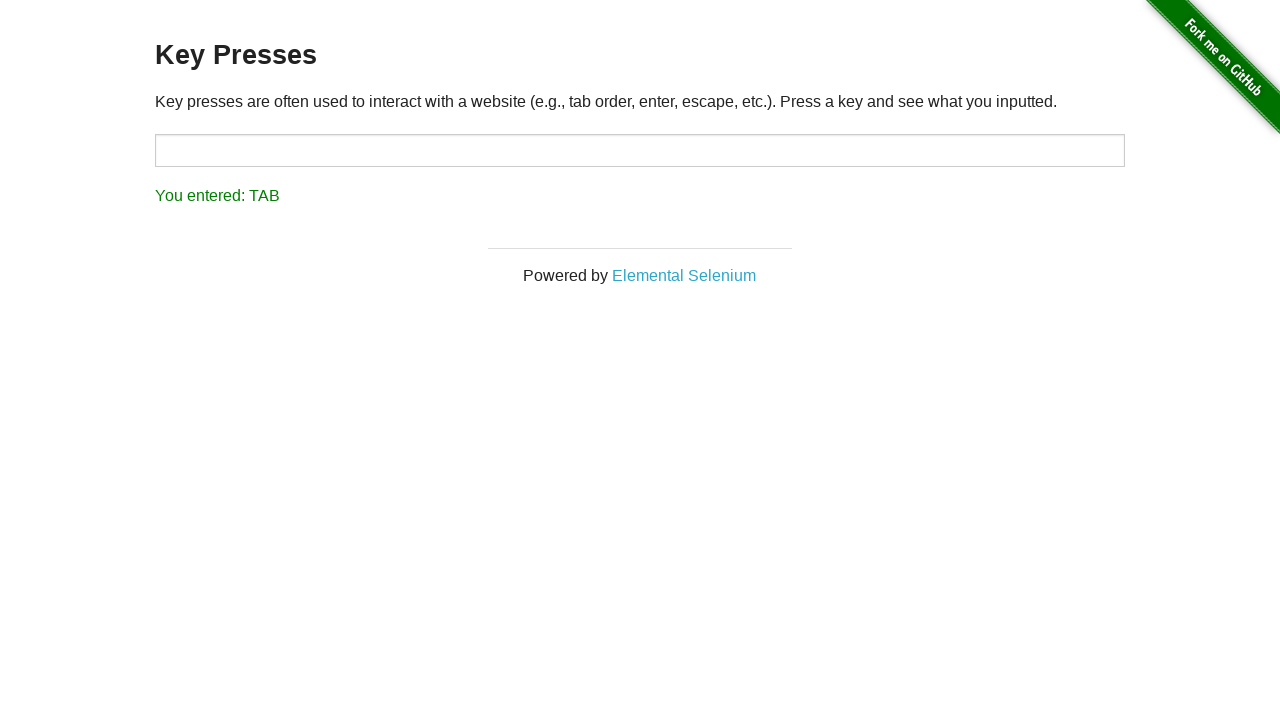

Verified that page correctly displays 'You entered: TAB'
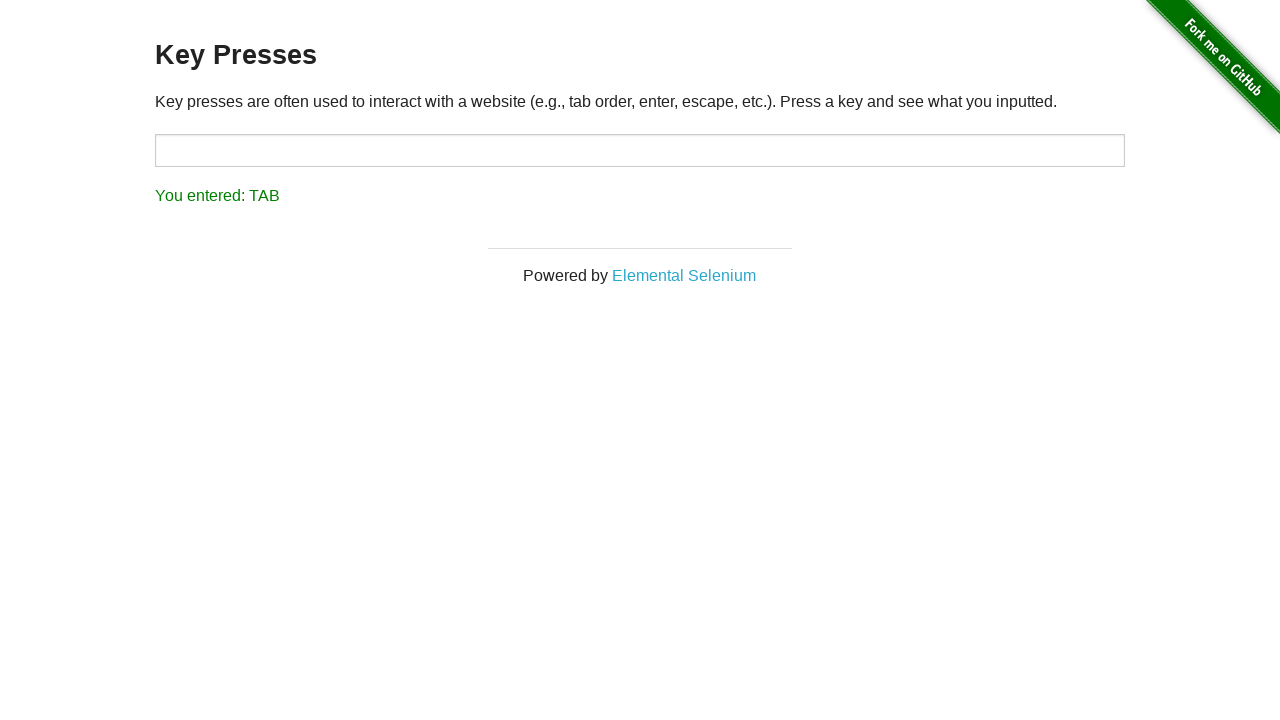

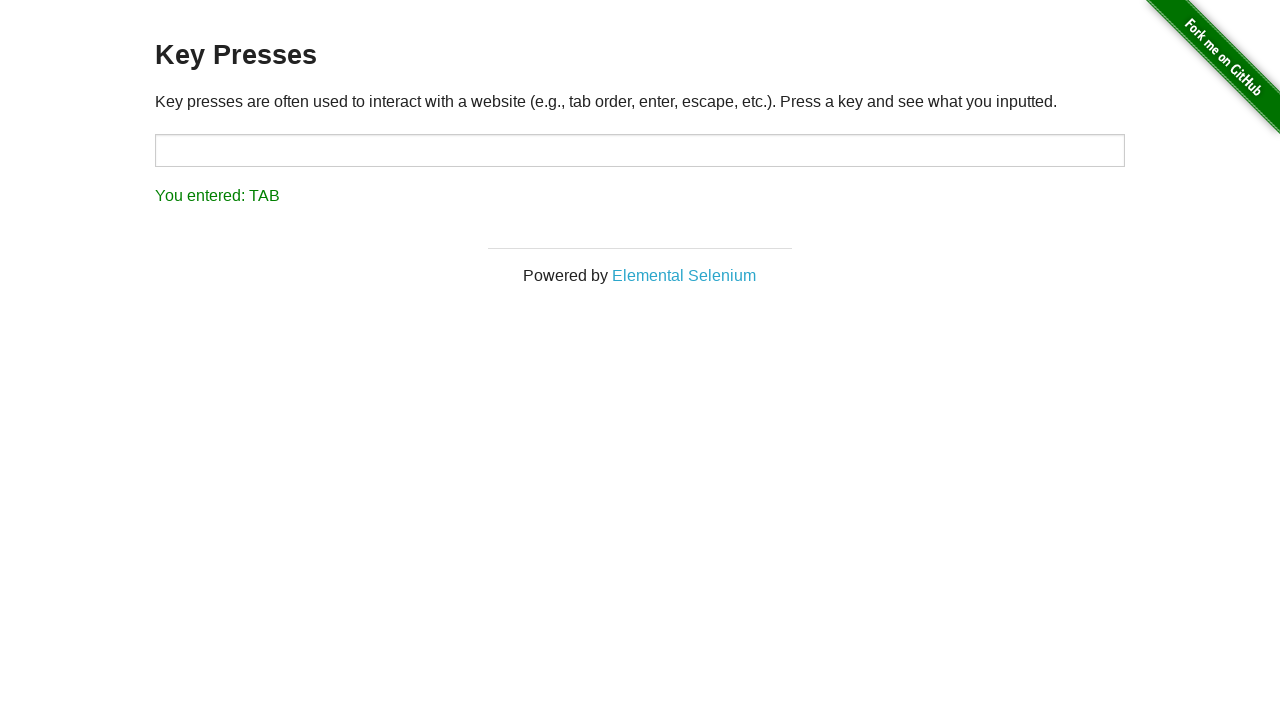